Tests multi-select dropdown functionality by selecting options using different methods (index, value, visible text) and then deselecting one option

Starting URL: https://www.hyrtutorials.com/p/html-dropdown-elements-practice.html

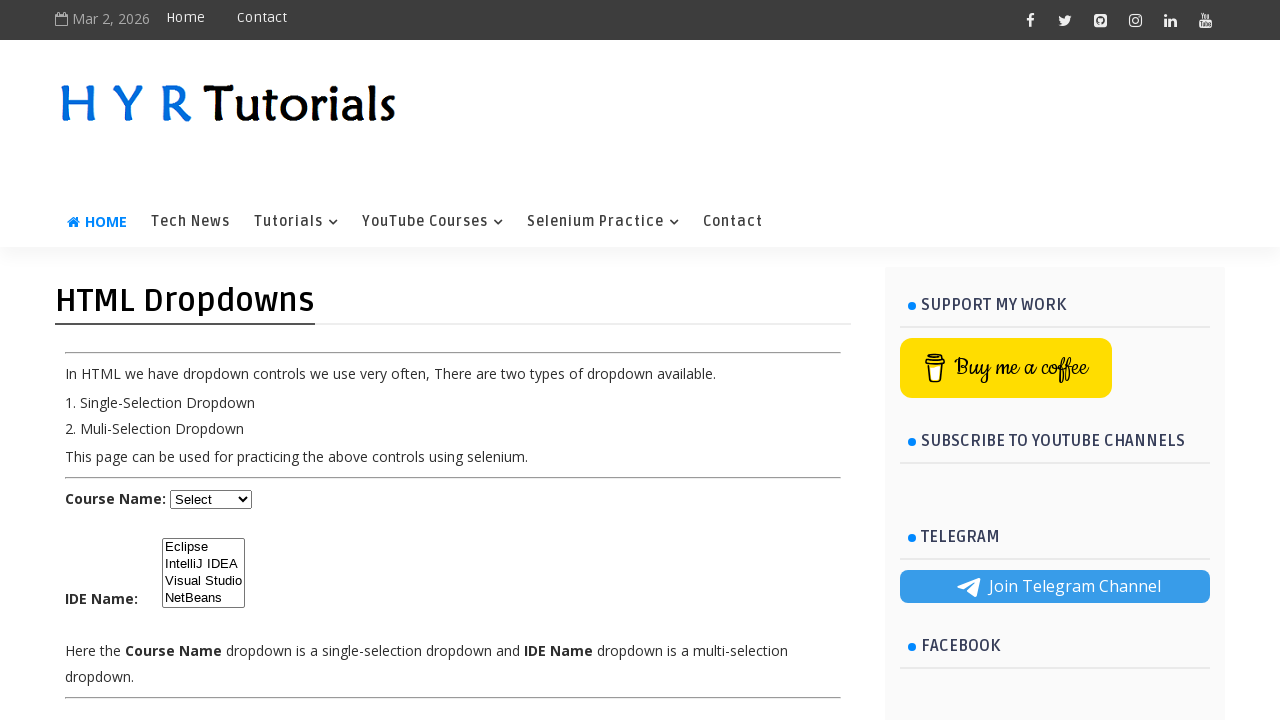

Selected option by index 1 (second option) in multi-select dropdown on #ide
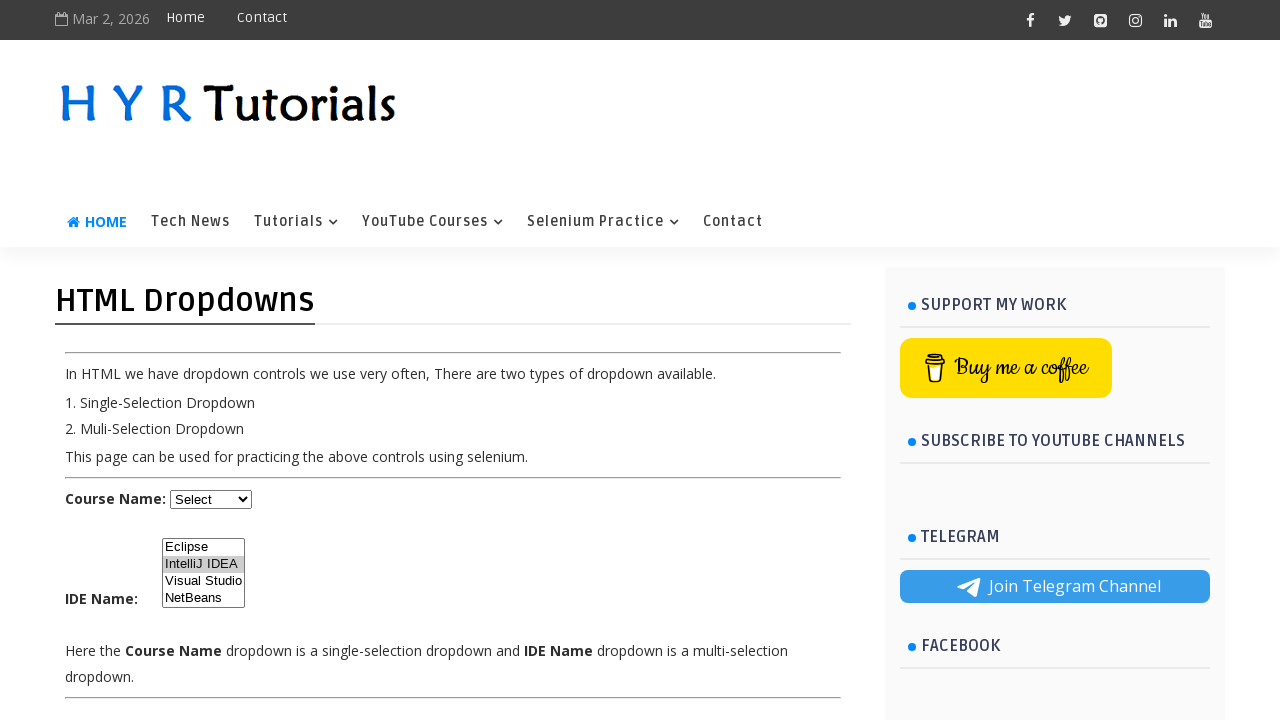

Selected option by value 'ij' (IntelliJ IDEA) in multi-select dropdown on #ide
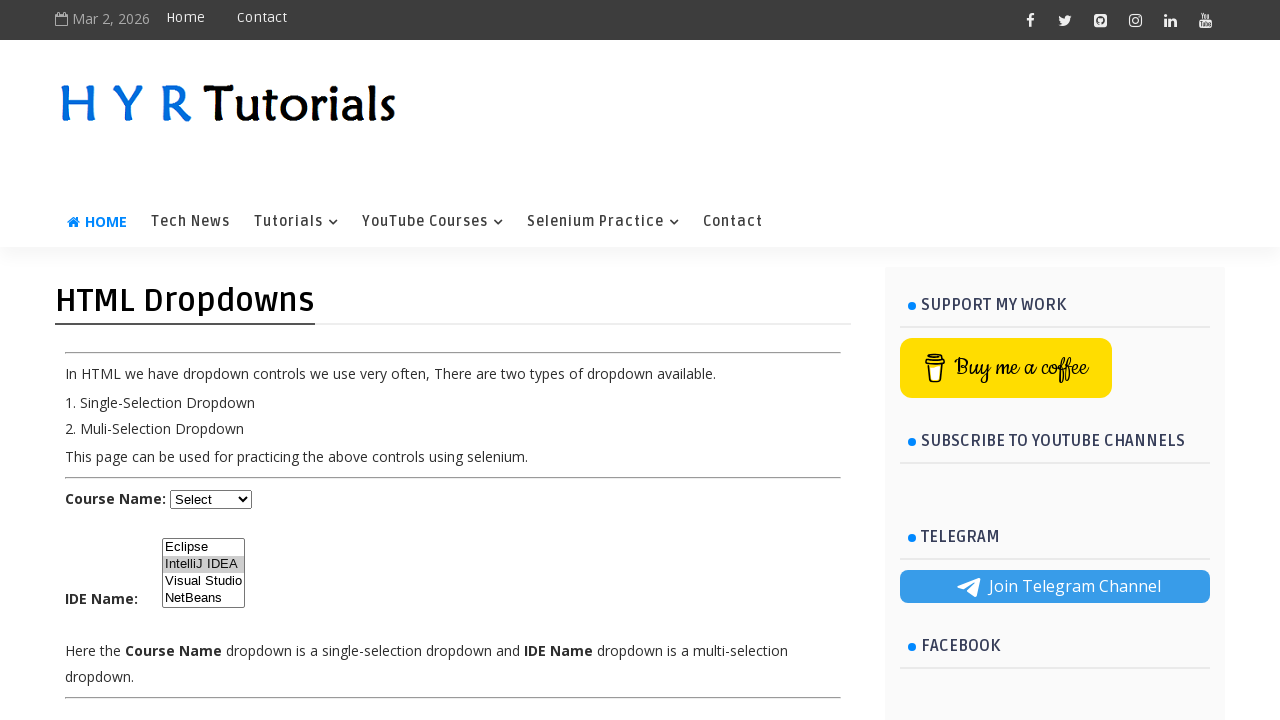

Selected option by visible text 'Visual Studio' in multi-select dropdown on #ide
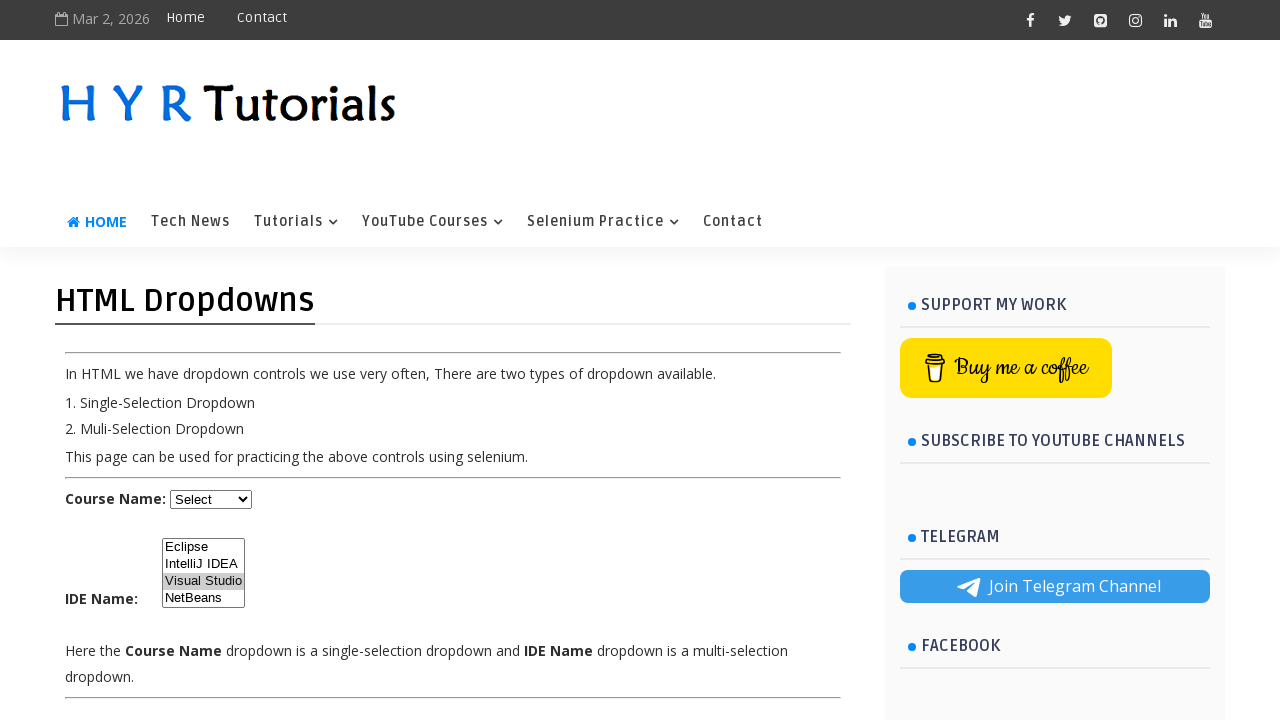

Deselected 'ij' option by setting final selection to Eclipse and Visual Studio on #ide
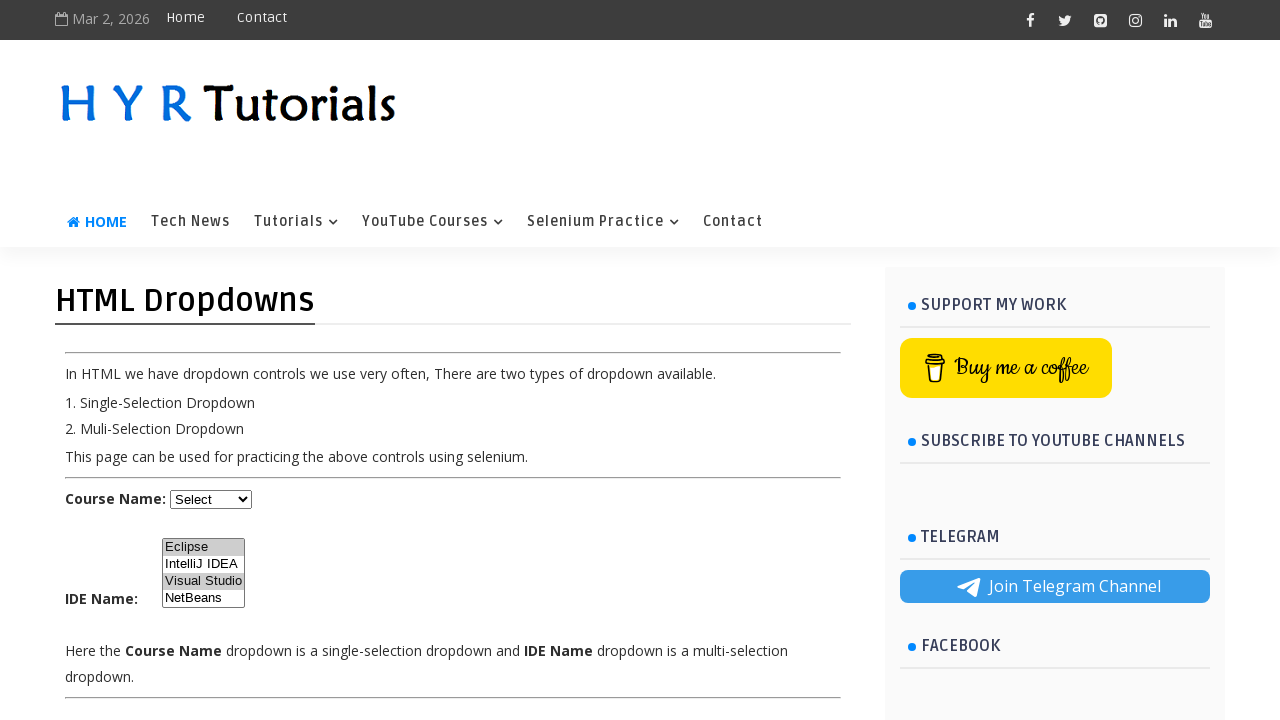

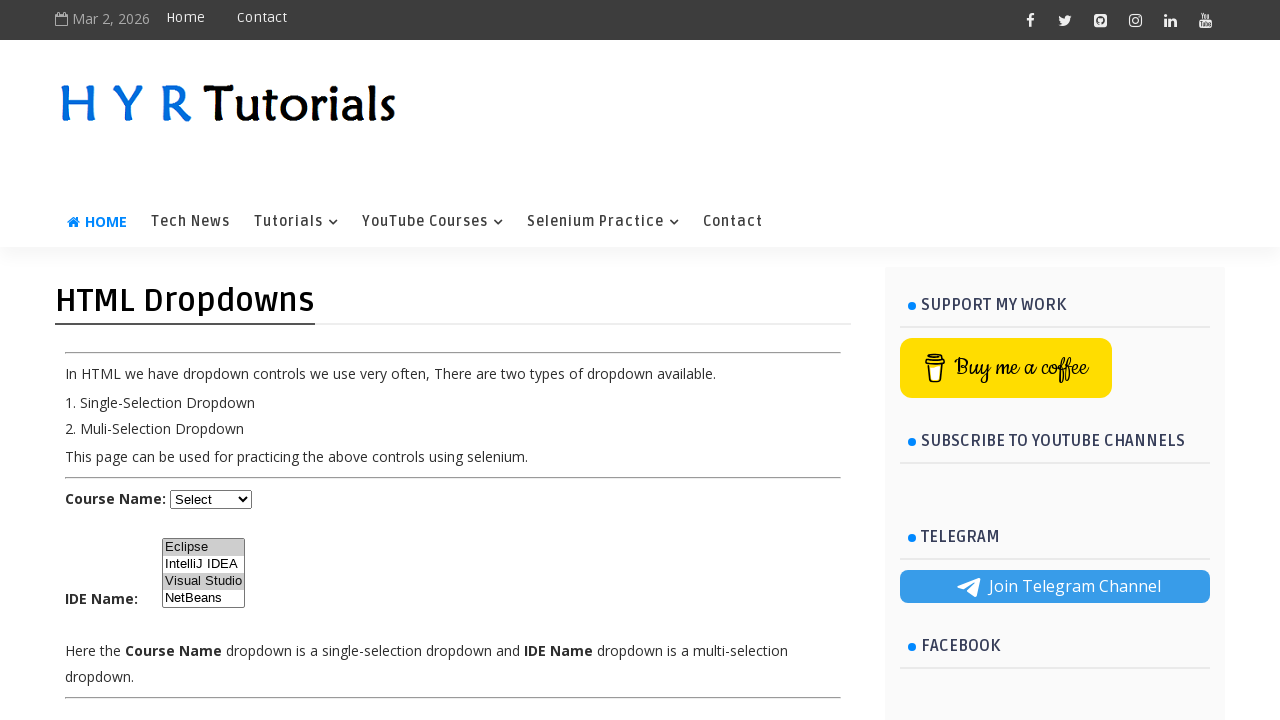